Tests dropdown selection functionality by selecting different options and verifying the selection

Starting URL: http://the-internet.herokuapp.com/dropdown

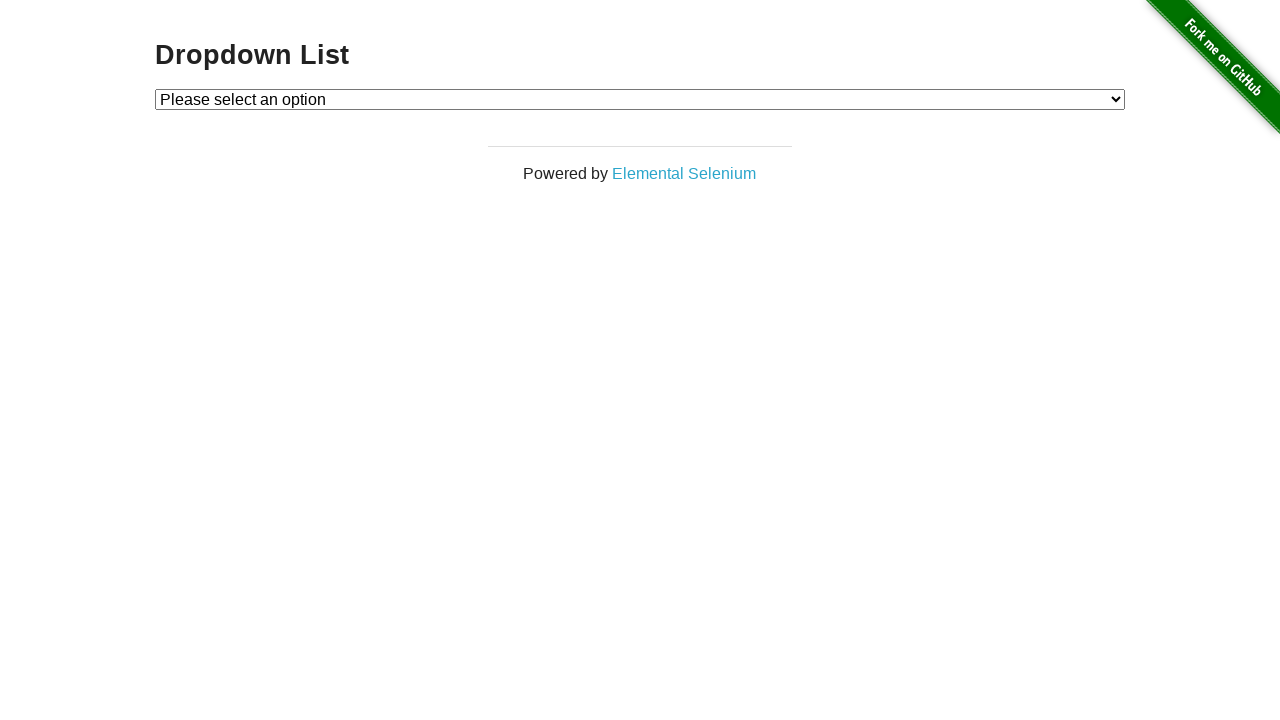

Located dropdown element
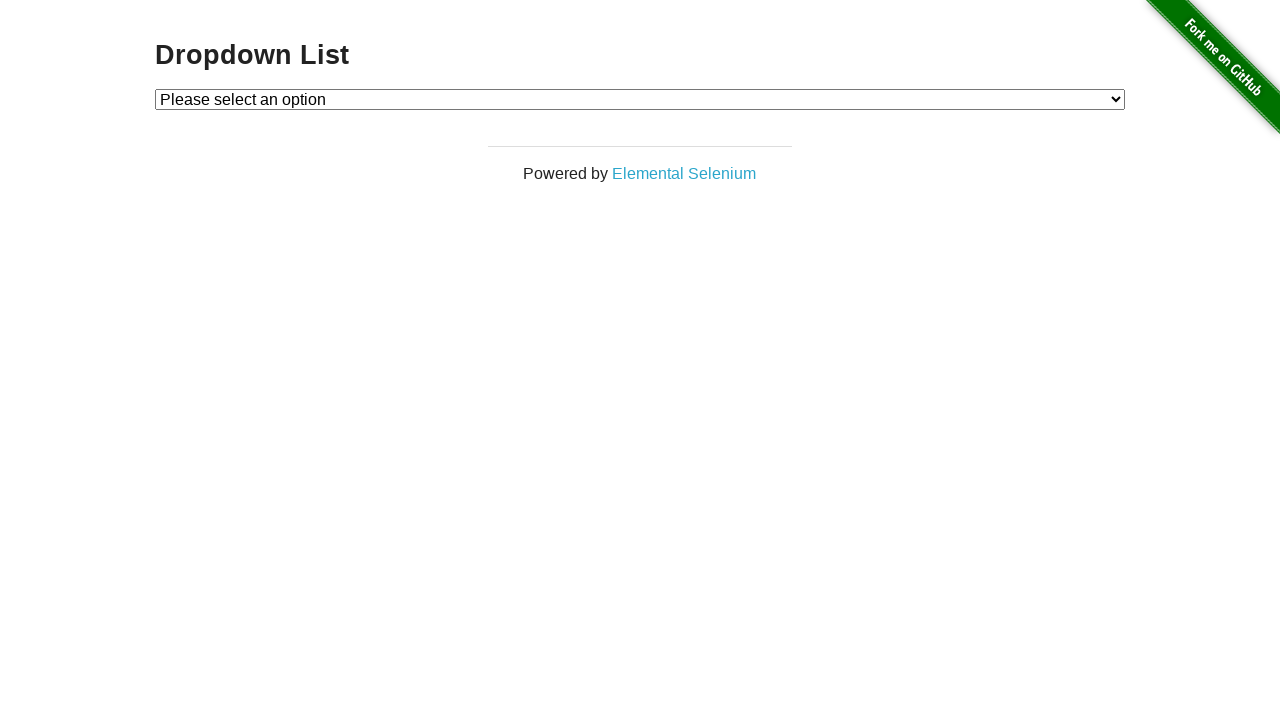

Selected Option 1 from dropdown on #dropdown
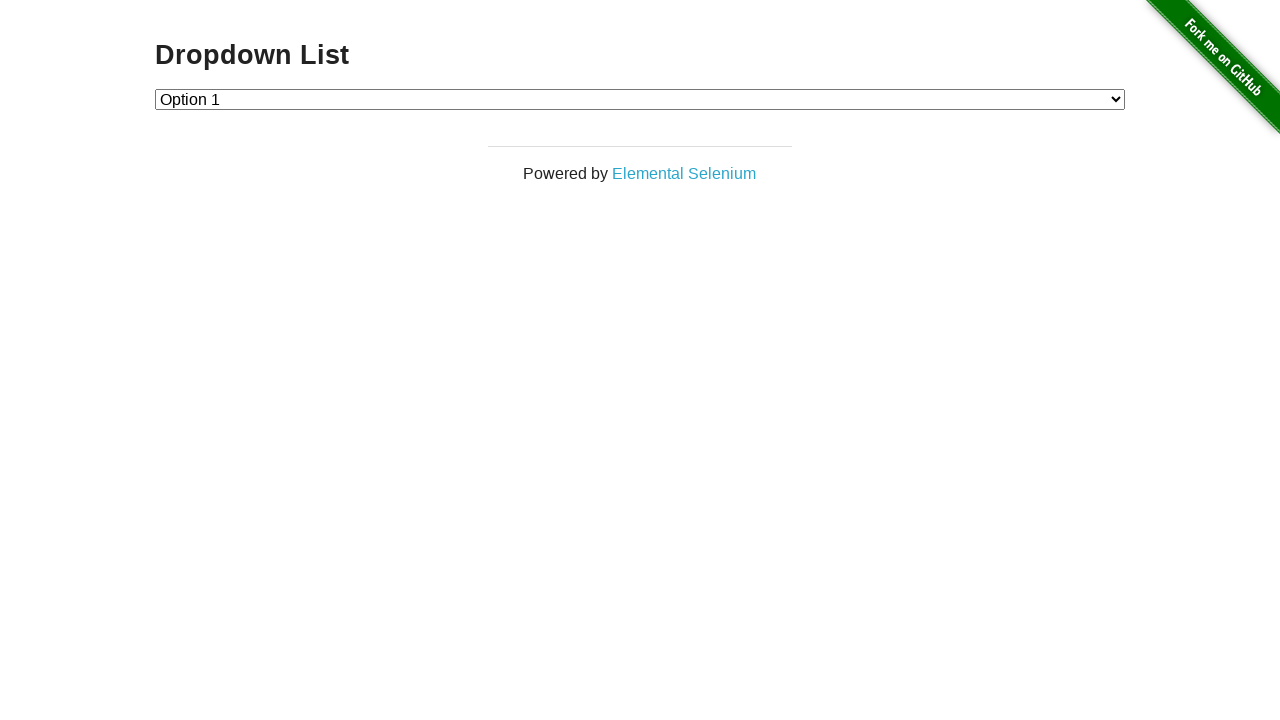

Verified Option 1 is selected (value='1')
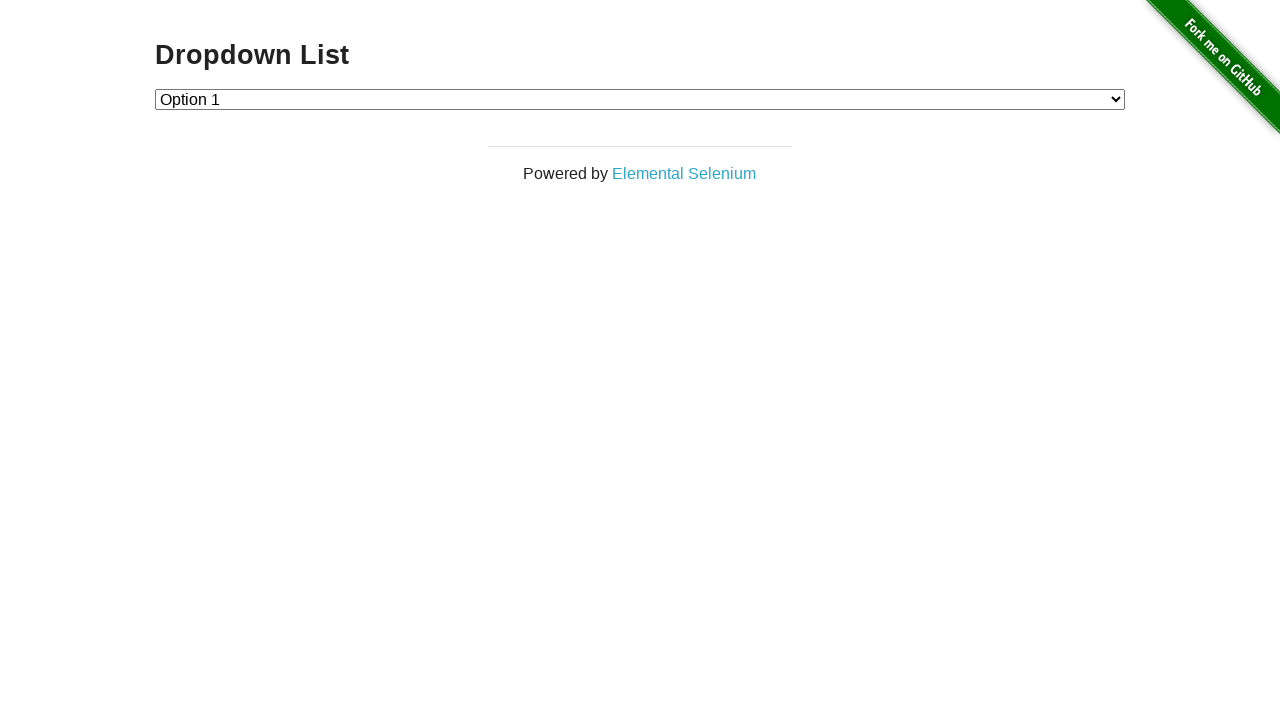

Selected Option 2 from dropdown on #dropdown
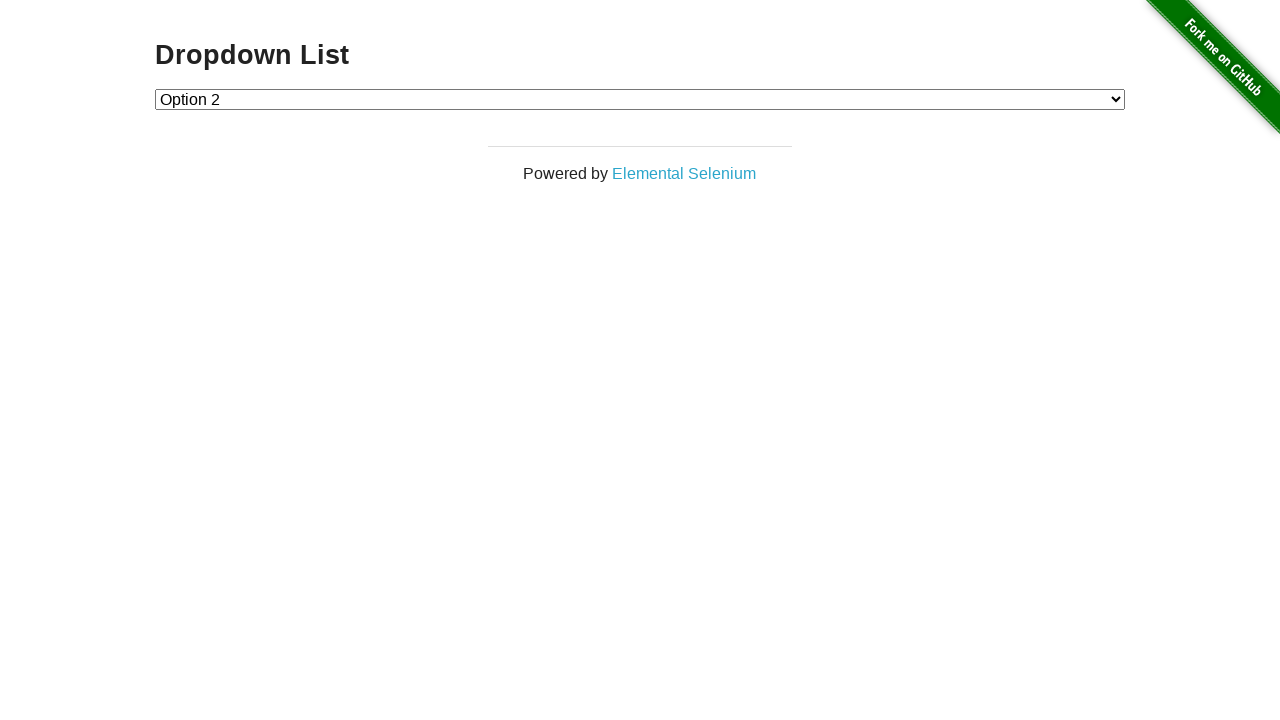

Verified Option 2 is selected (value='2')
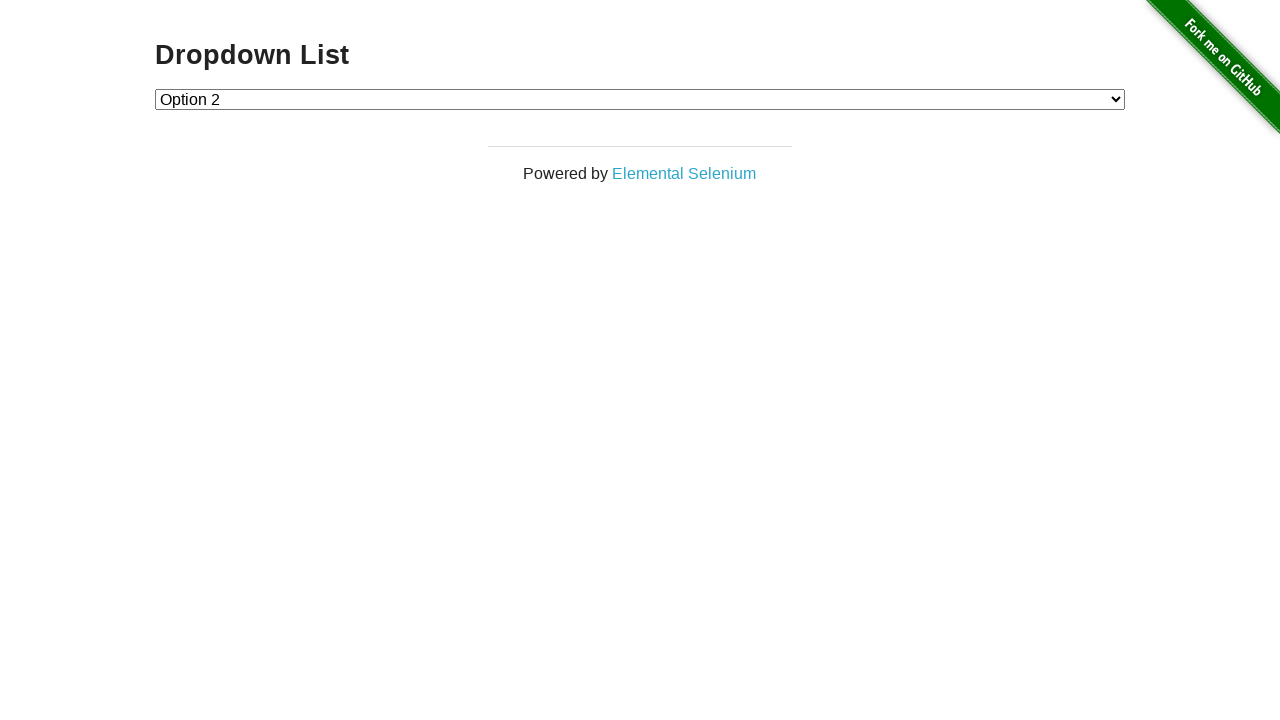

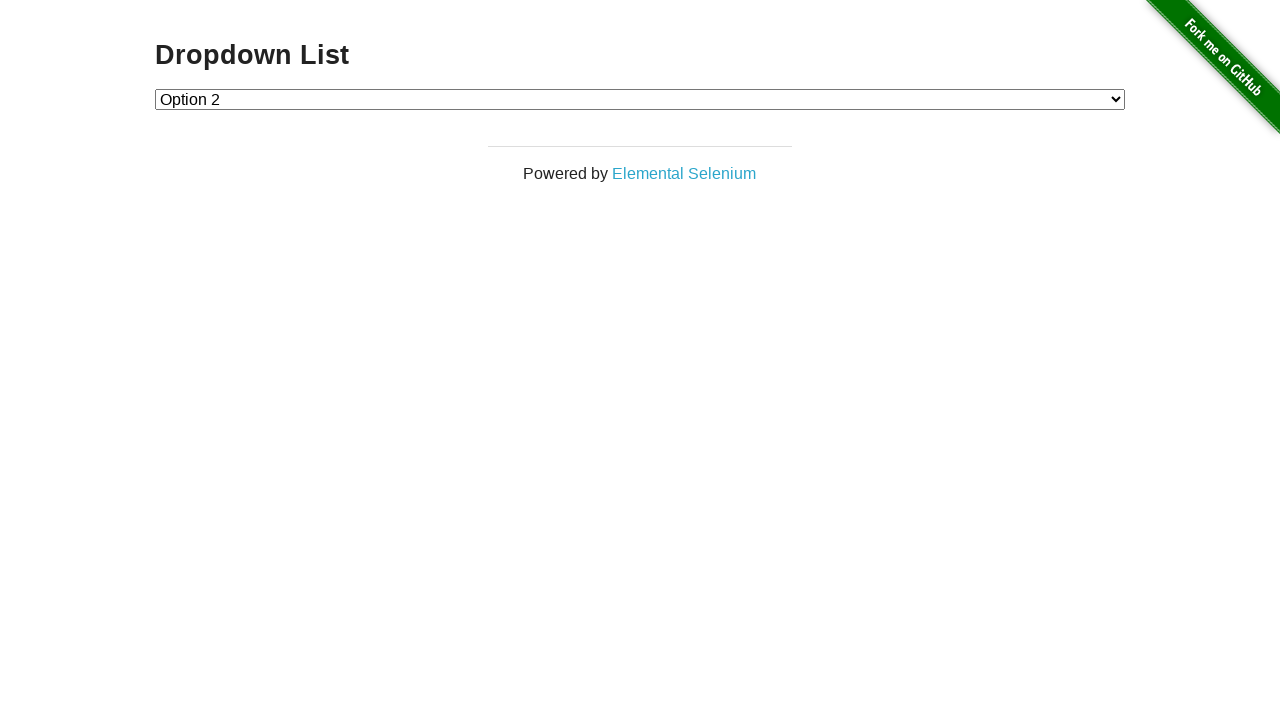